Tests dismissing a confirmation alert and verifying the result message displayed on the page

Starting URL: https://demoqa.com/alerts

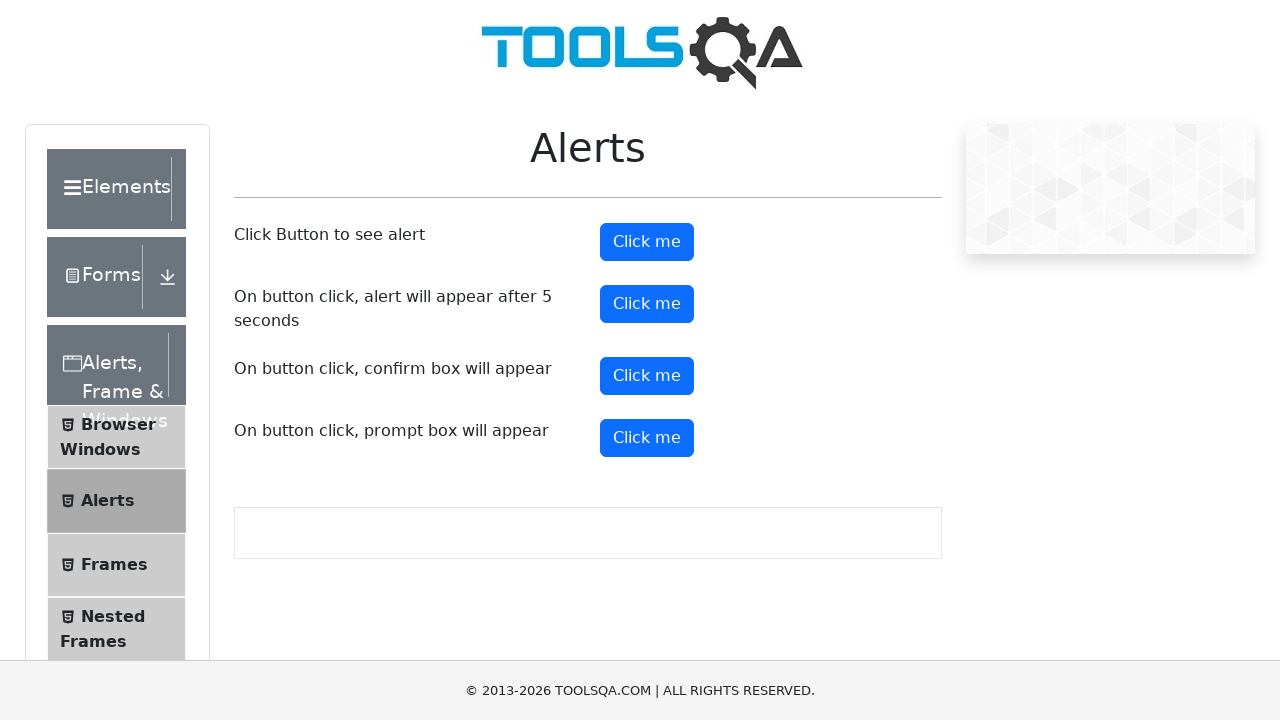

Set up dialog handler to dismiss confirmation alerts
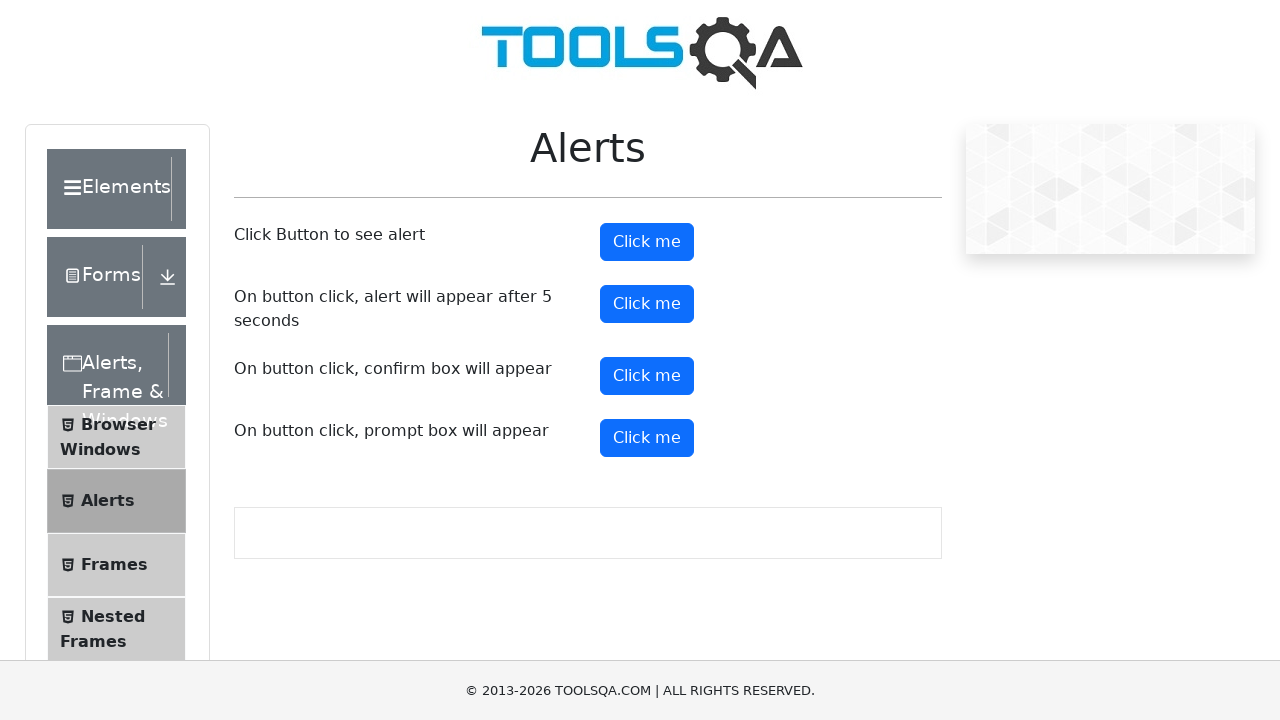

Clicked confirmation alert button at (647, 376) on #confirmButton
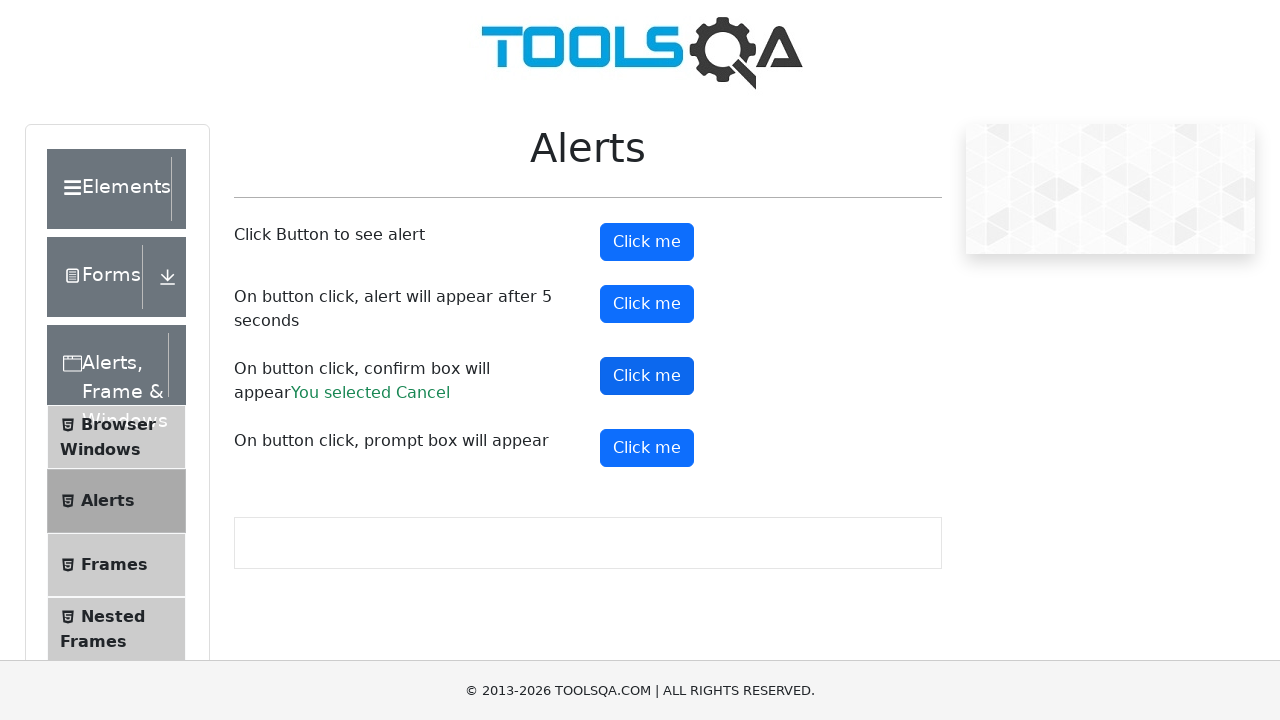

Confirmation result message appeared on page
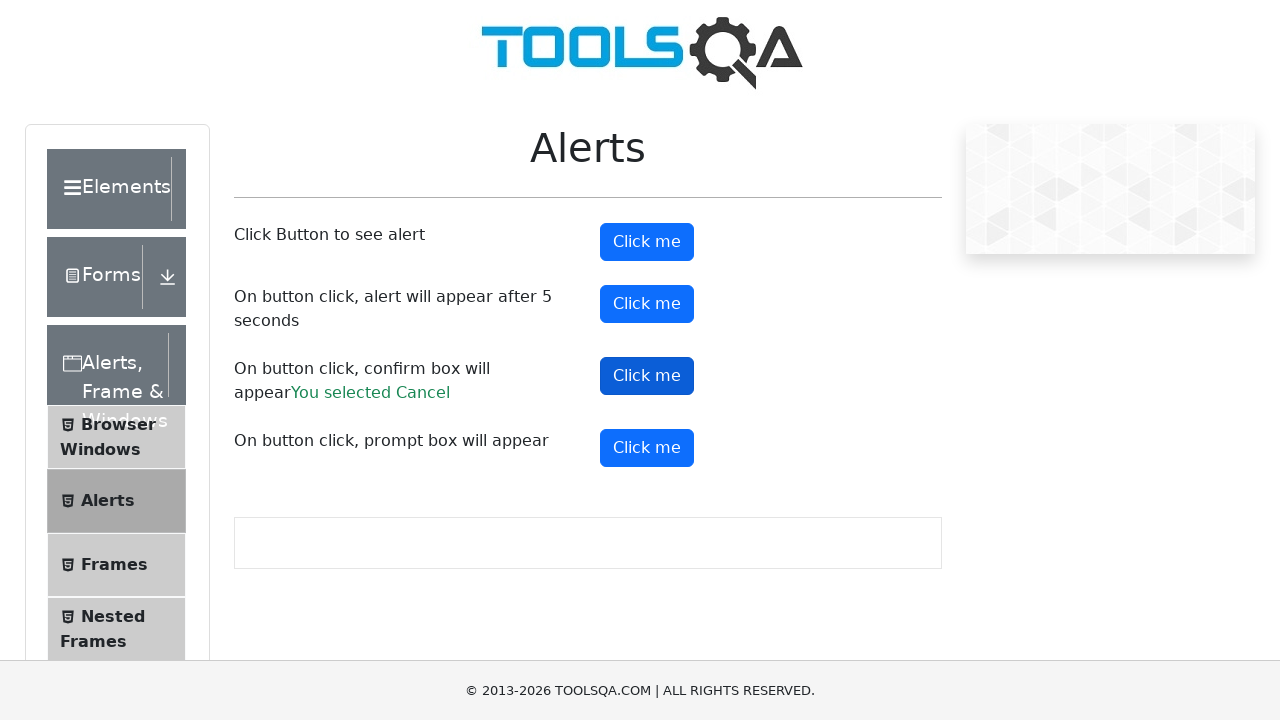

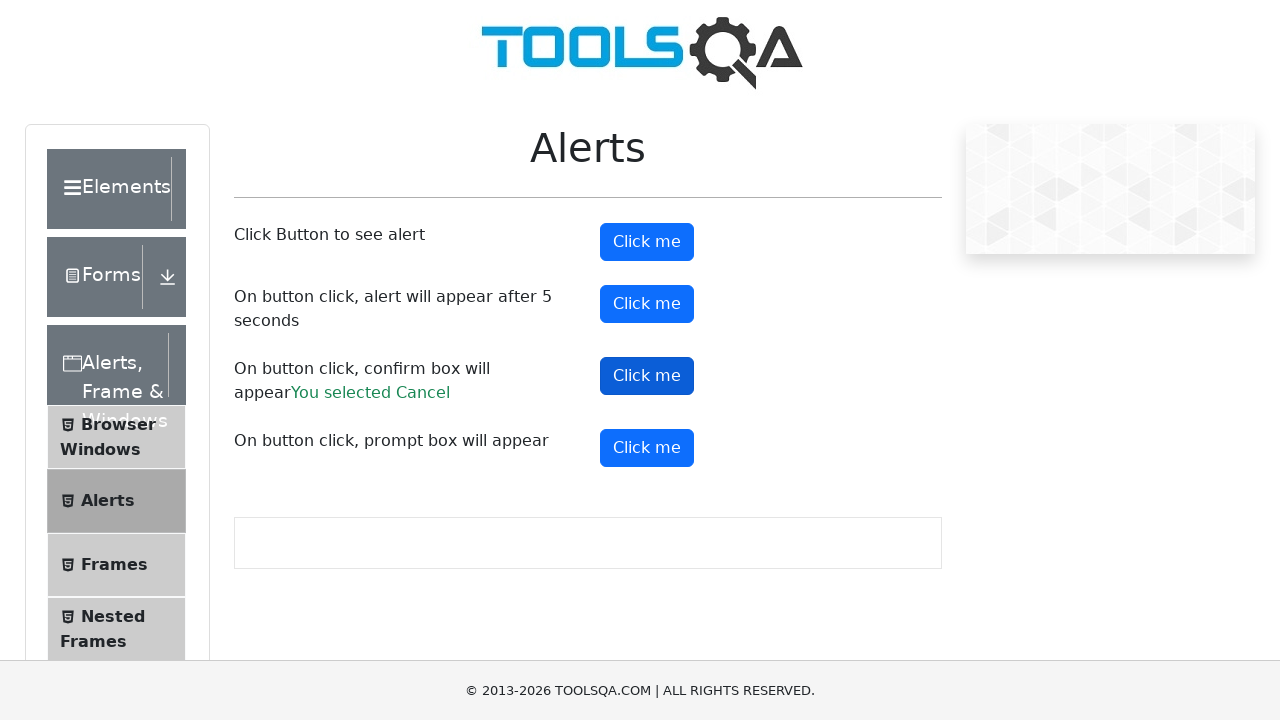